Tests Google Plus link in footer by clicking it, switching to the new window, and then closing it

Starting URL: http://demo.automationtesting.in/Register.html

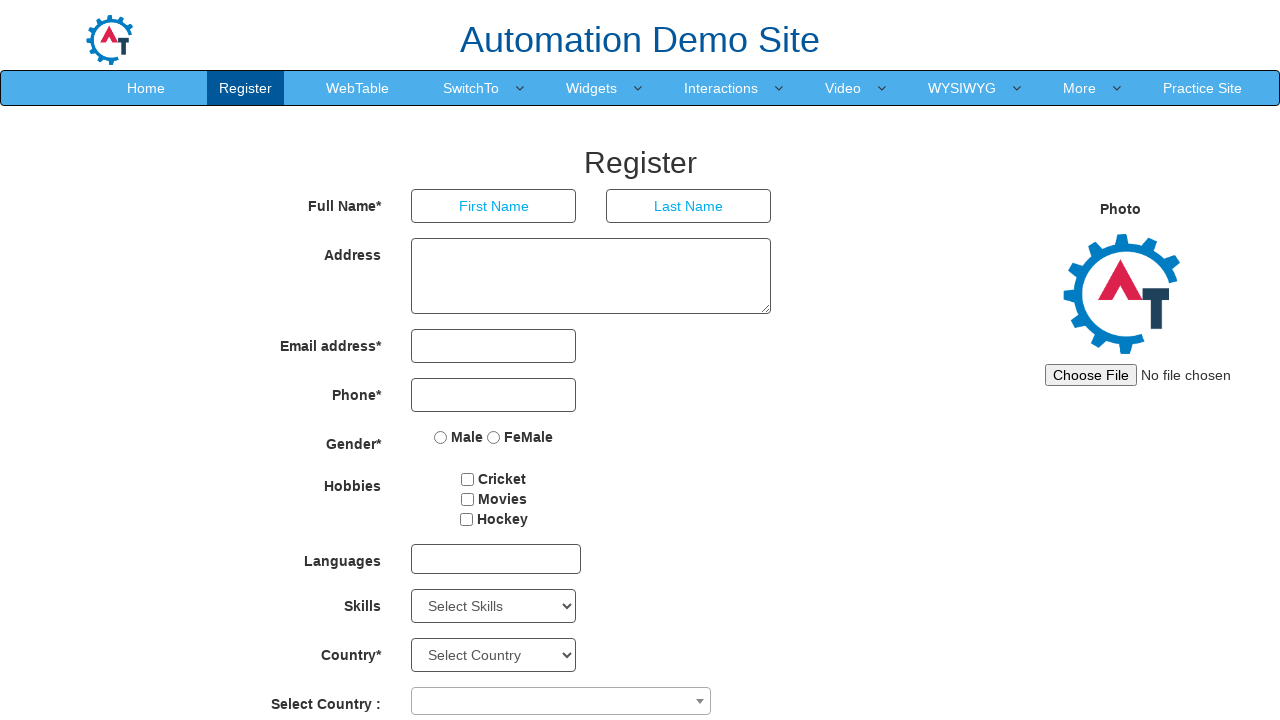

Clicked Google Plus link in footer at (912, 685) on xpath=//*[@id='footer']/div/div/div[2]/a[4]
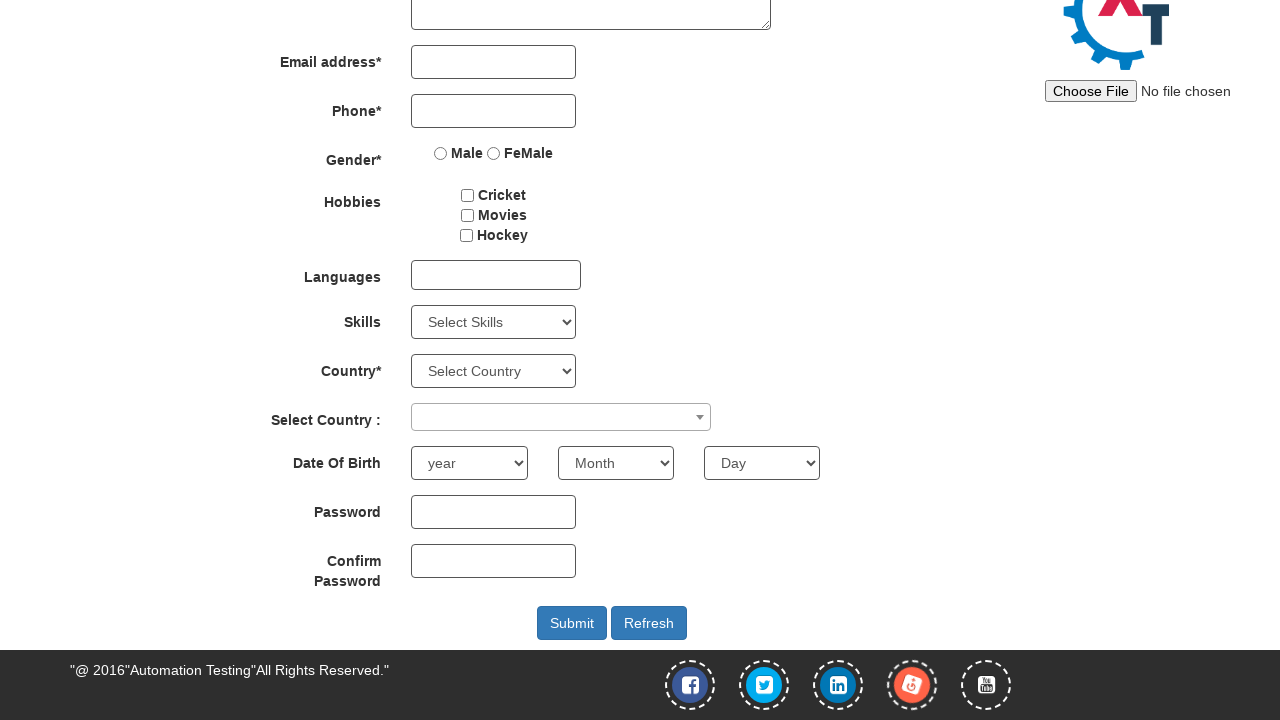

New window opened with Google Plus page
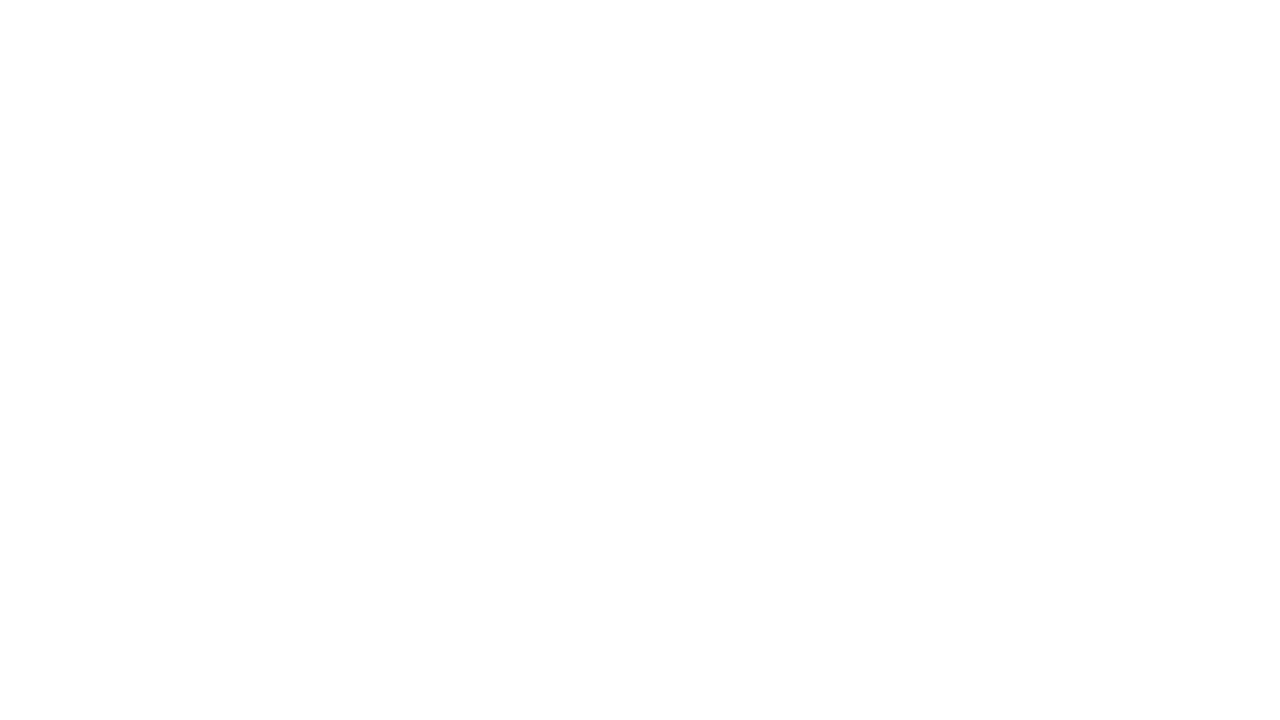

Closed Google Plus window
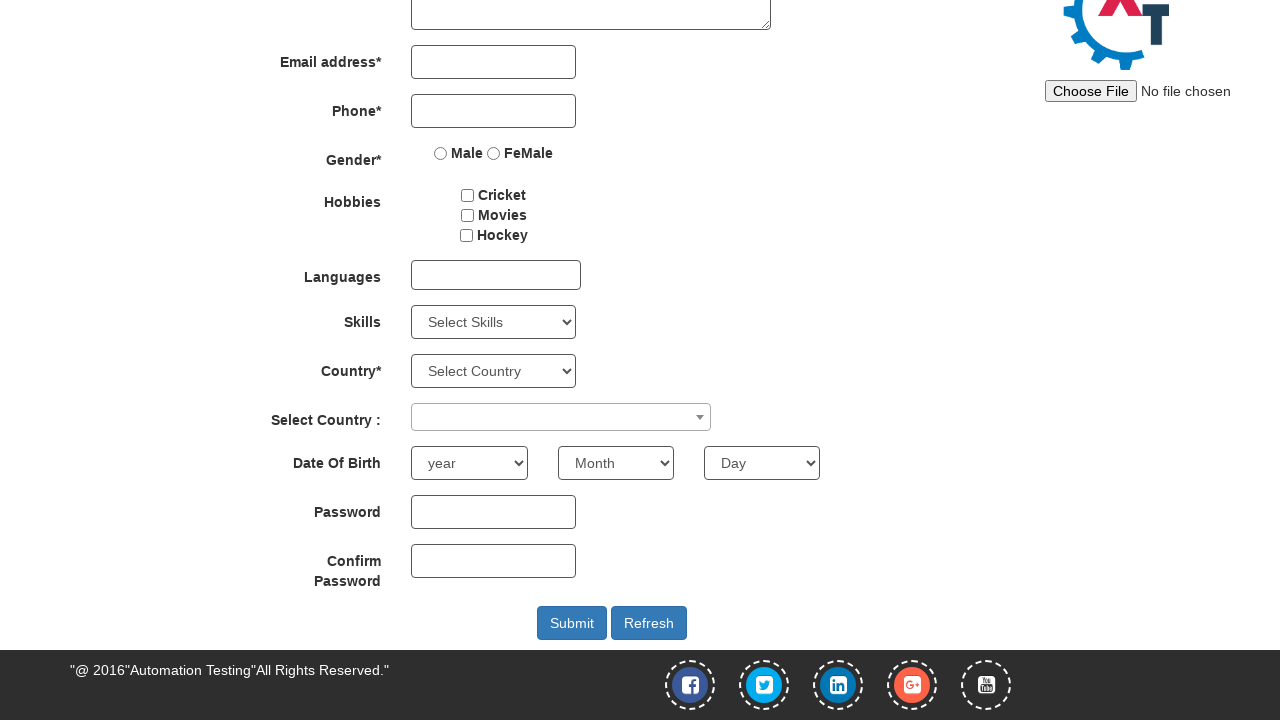

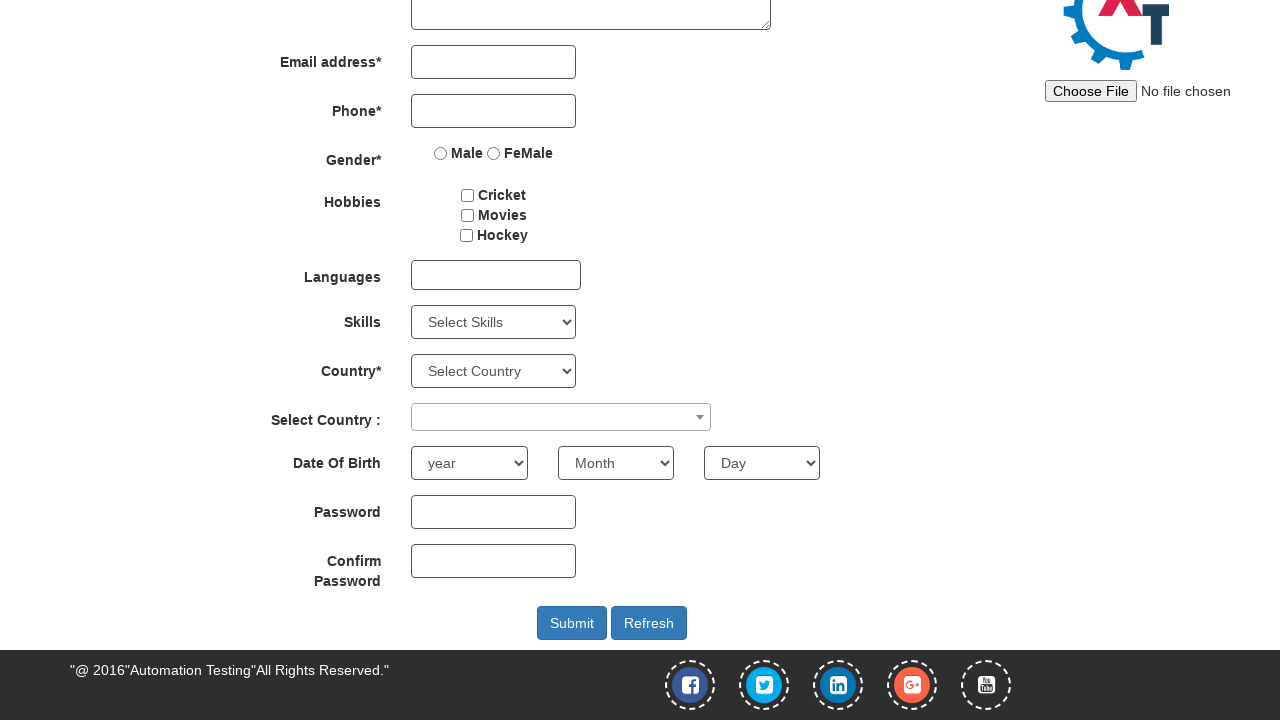